Tests waiting for an element to appear after clicking a button on a test page that demonstrates delayed element loading.

Starting URL: https://testeroprogramowania.github.io/selenium/wait2.html

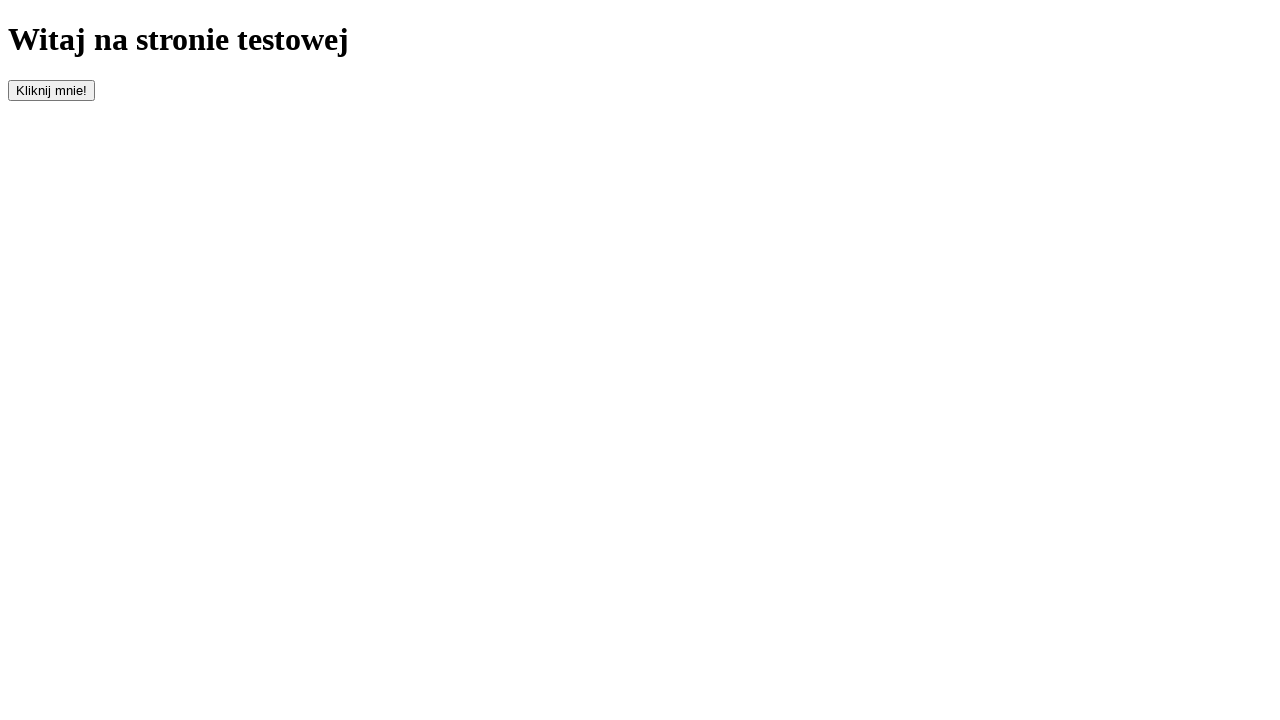

Navigated to wait2.html test page
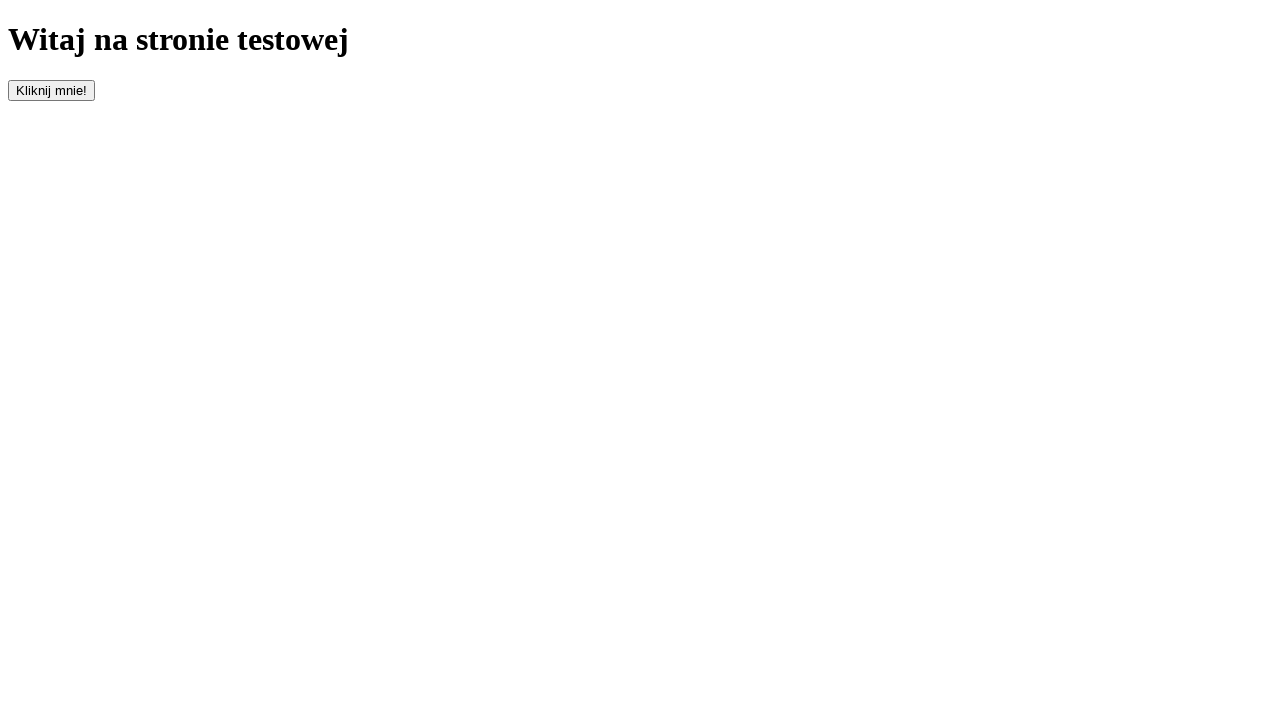

Clicked the button with id 'clickOnMe' to trigger delayed element loading at (52, 90) on #clickOnMe
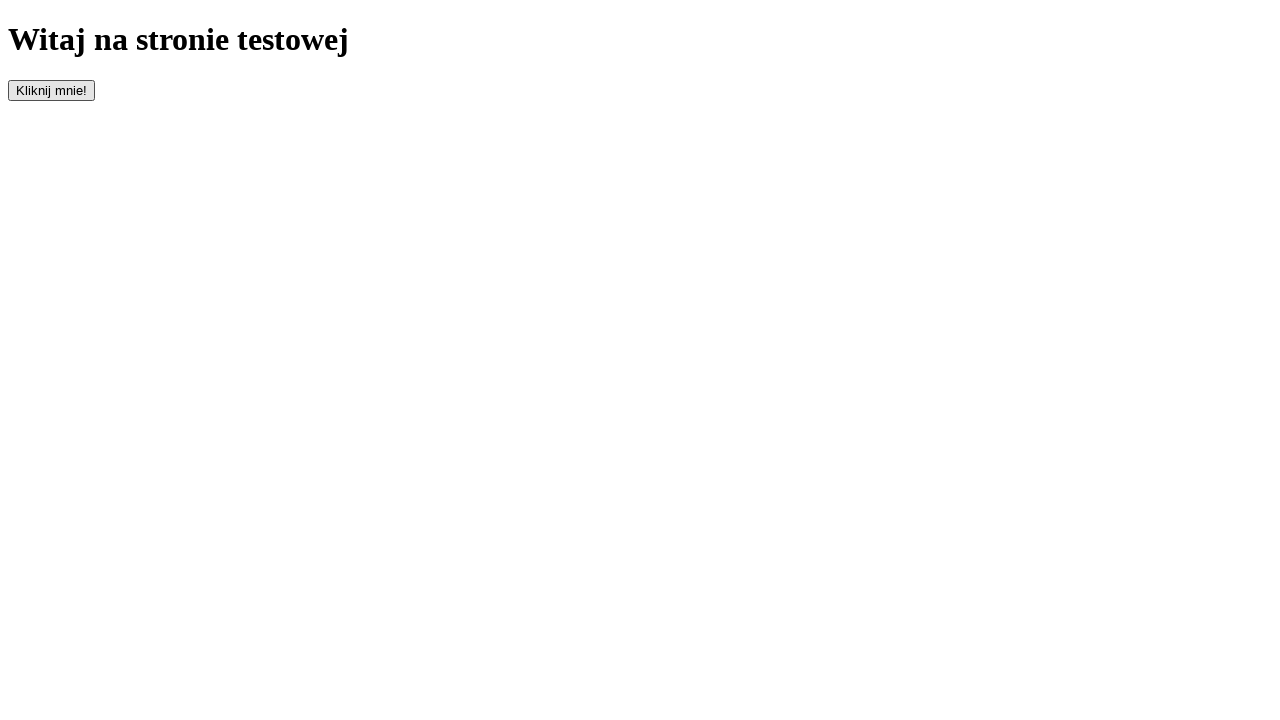

Waited for paragraph element to appear after button click
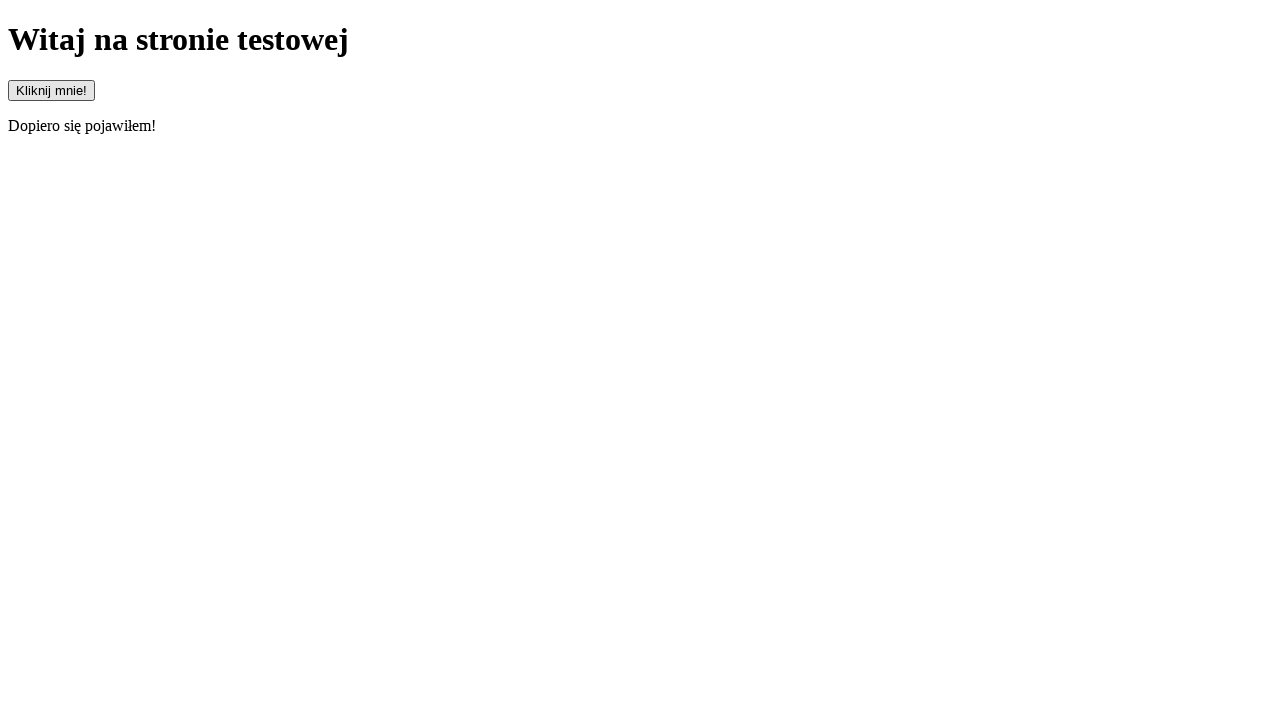

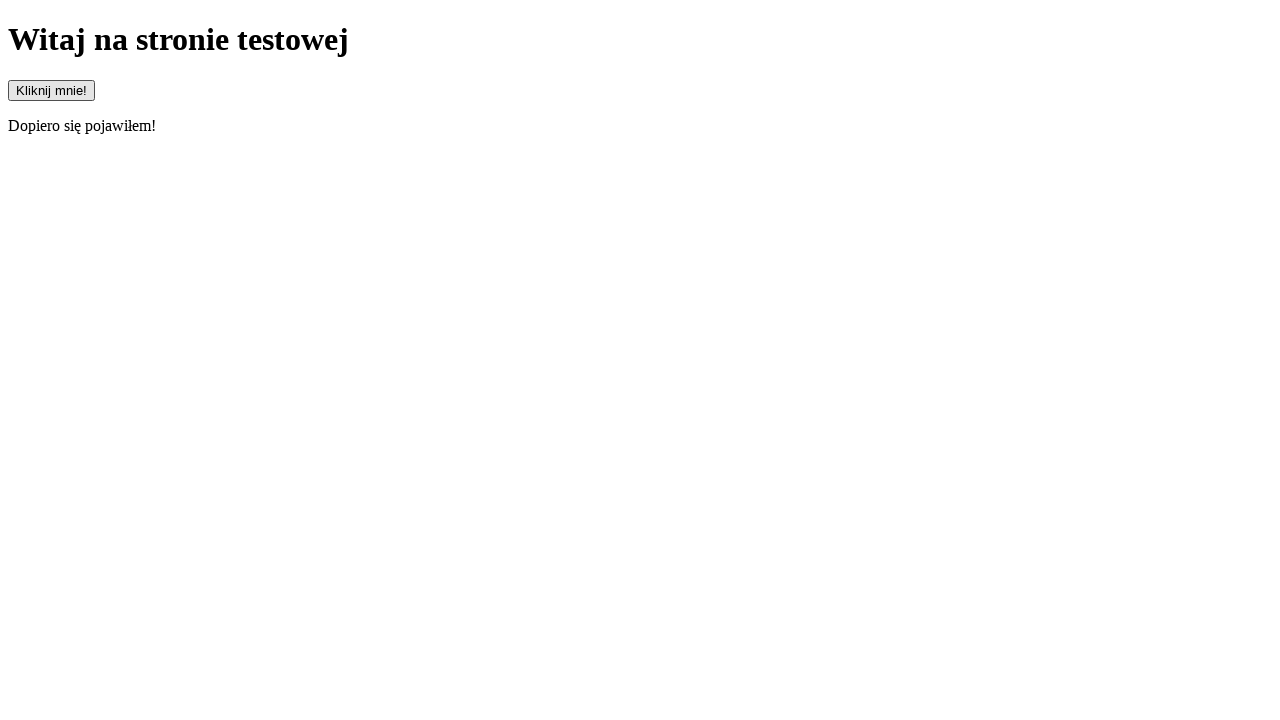